Tests finding and clicking a link by its calculated text value, then fills out a form with personal information (first name, last name, city, country) and submits it.

Starting URL: http://suninjuly.github.io/find_link_text

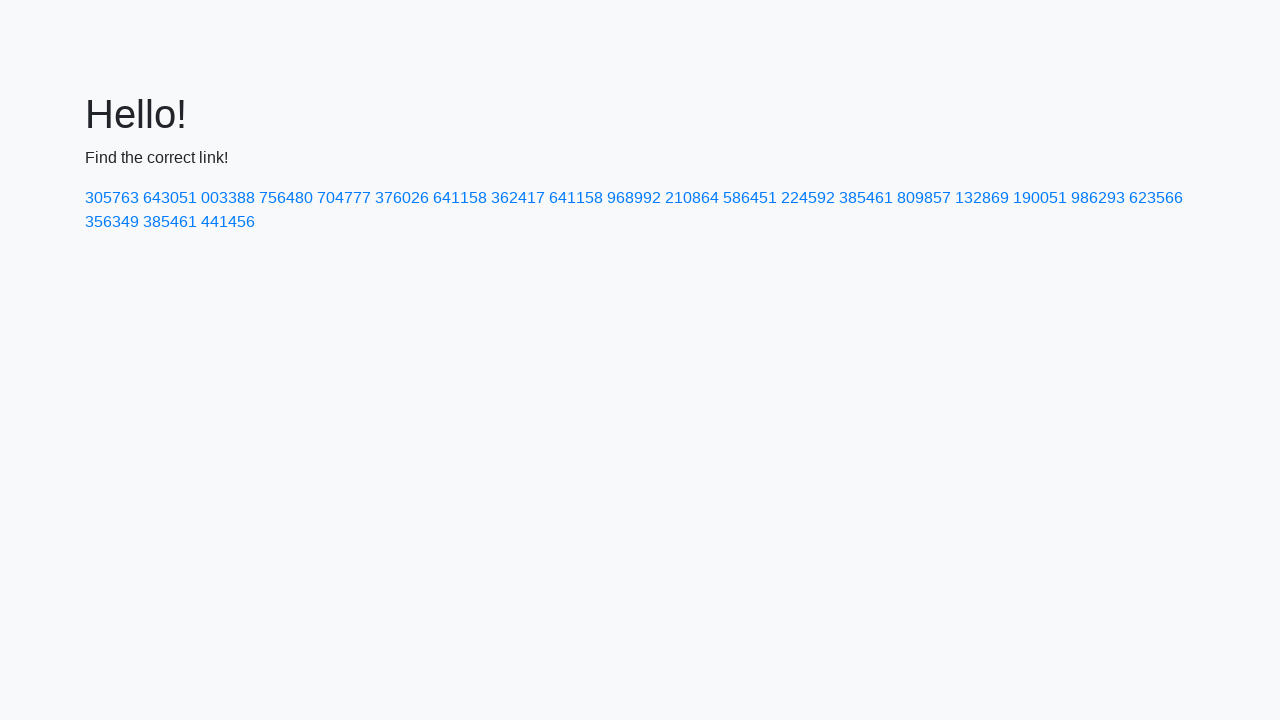

Clicked link with calculated text value 224592 at (808, 198) on a:text('224592')
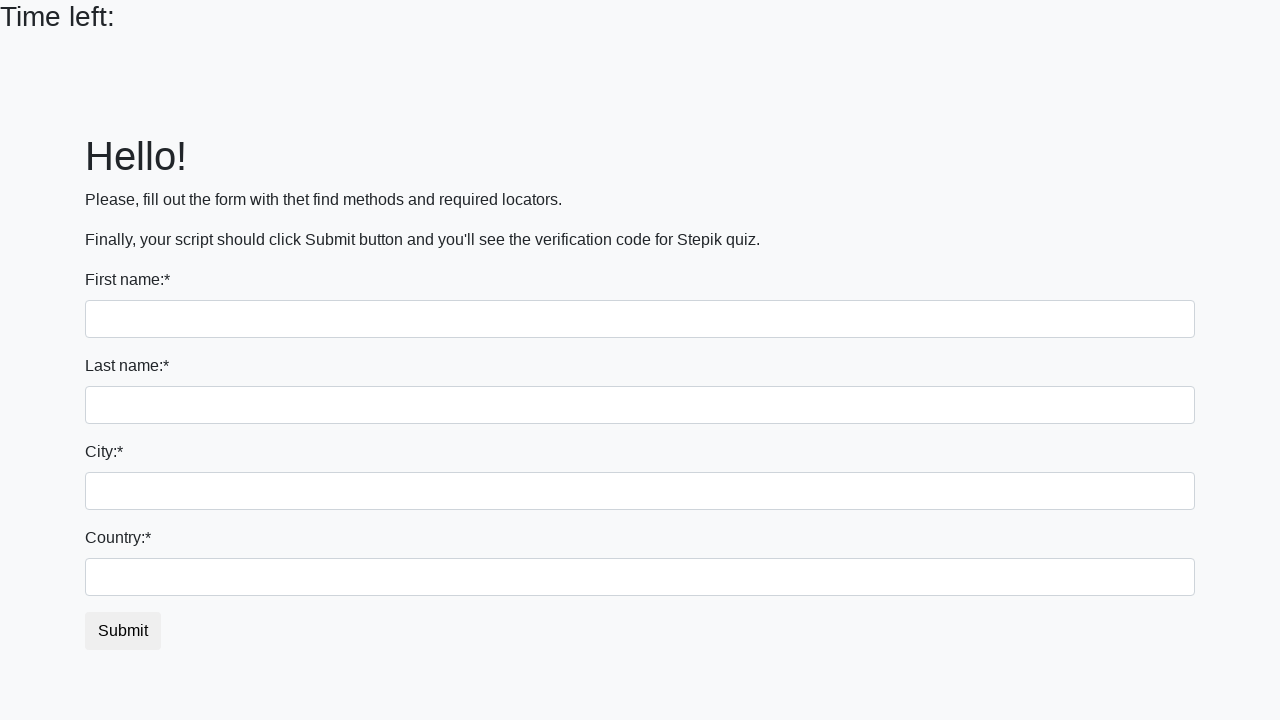

Filled first name input with 'Ivan' on input >> nth=0
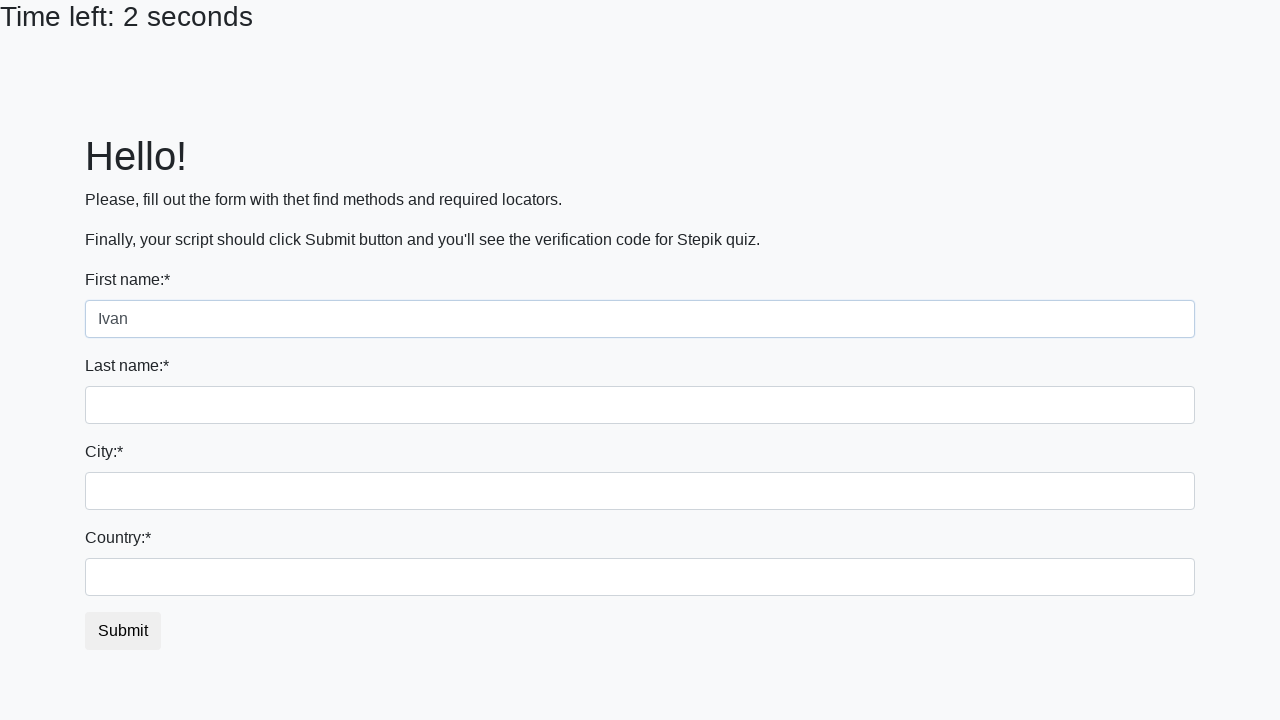

Filled last name input with 'Petrov' on input[name='last_name']
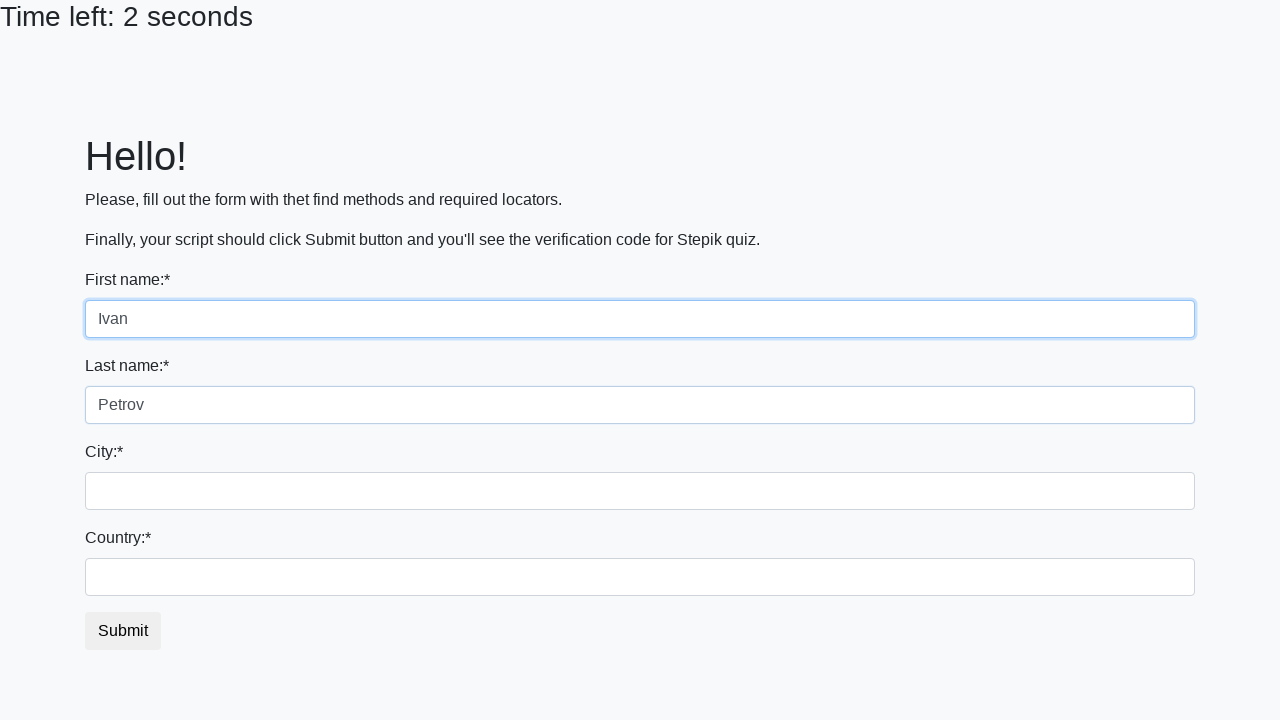

Filled city input with 'Smolensk' on .form-control.city
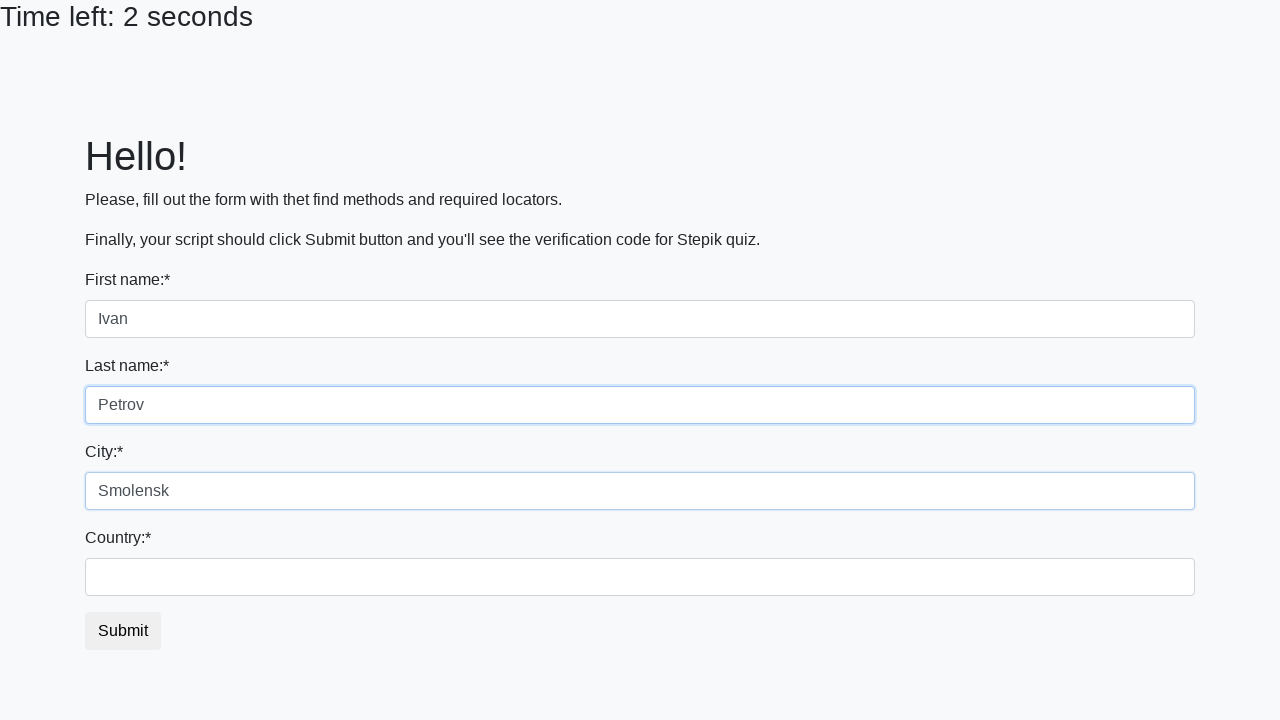

Filled country input with 'Russia' on #country
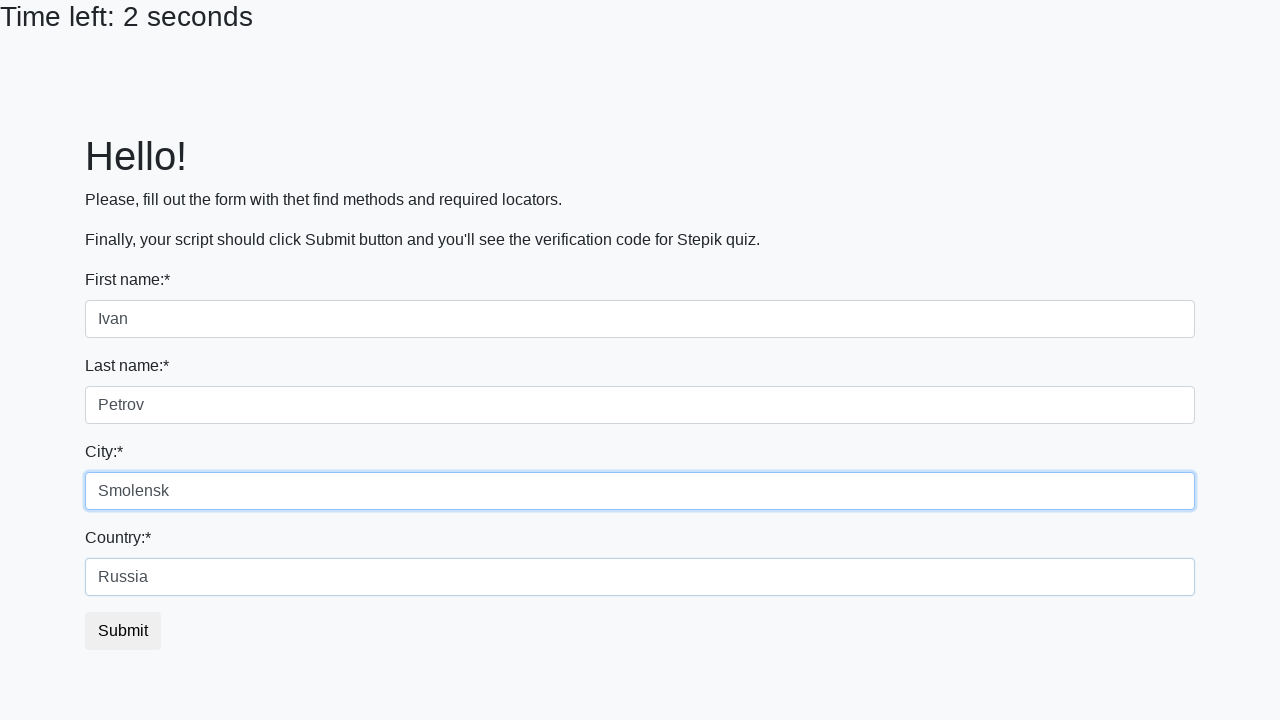

Clicked submit button to submit the form at (123, 631) on button.btn
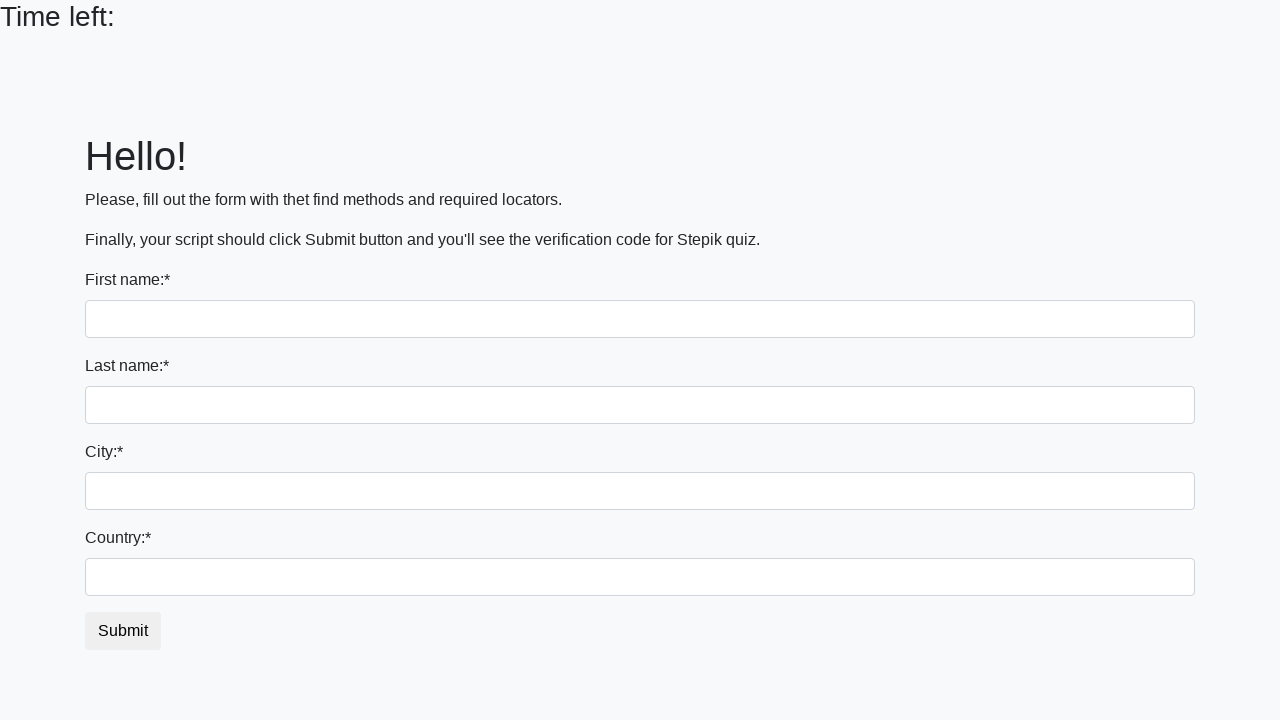

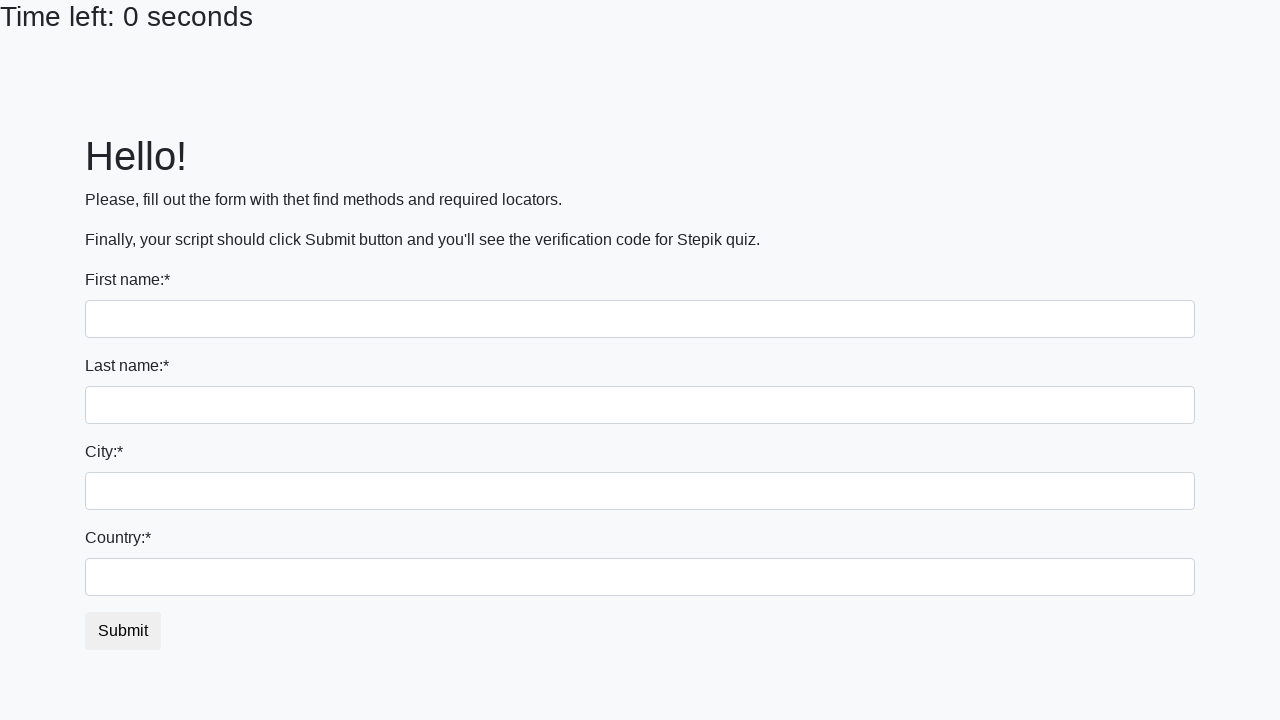